Tests drag and drop functionality by dragging an element from source to target location on jQuery UI demo page

Starting URL: https://jqueryui.com/resources/demos/droppable/default.html

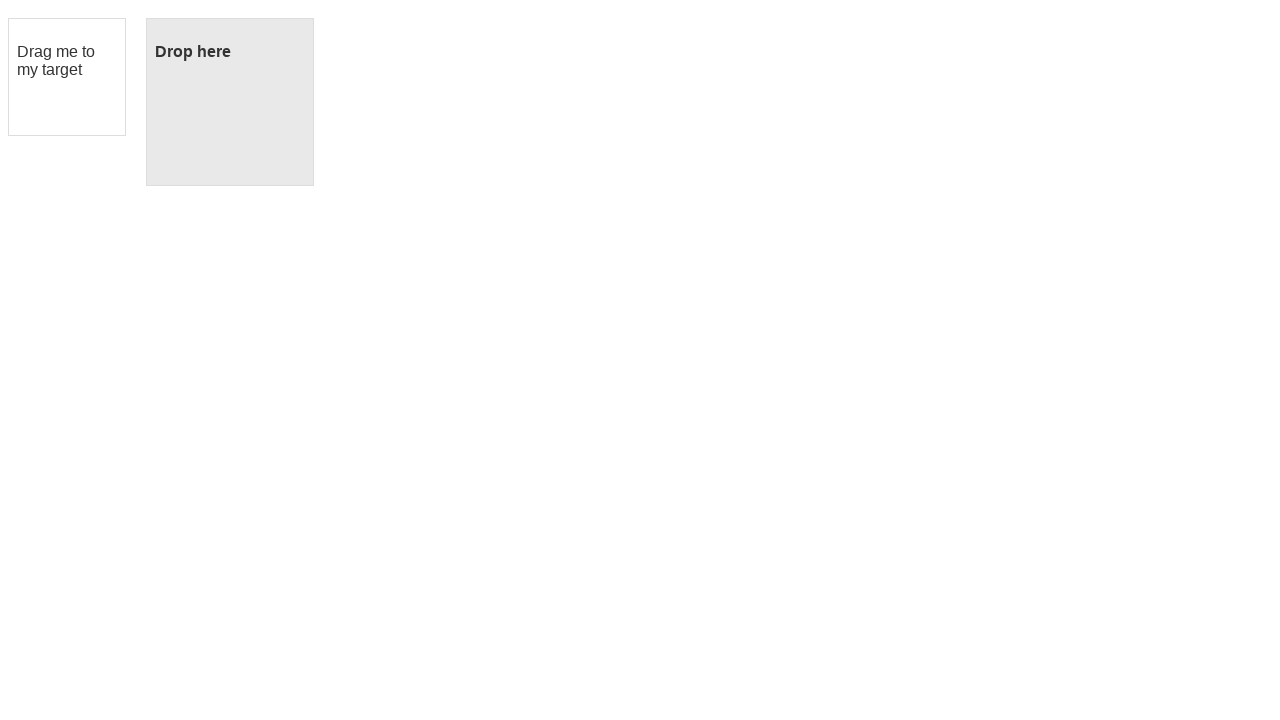

Located draggable source element
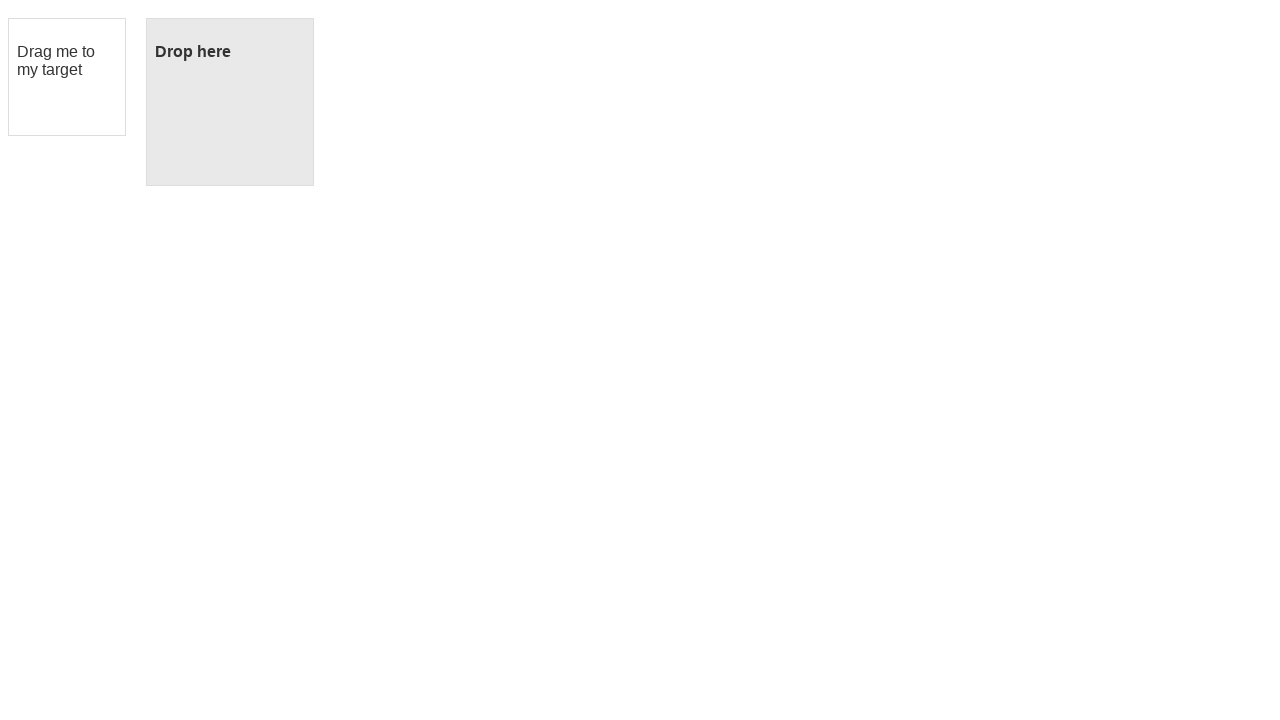

Located droppable target element
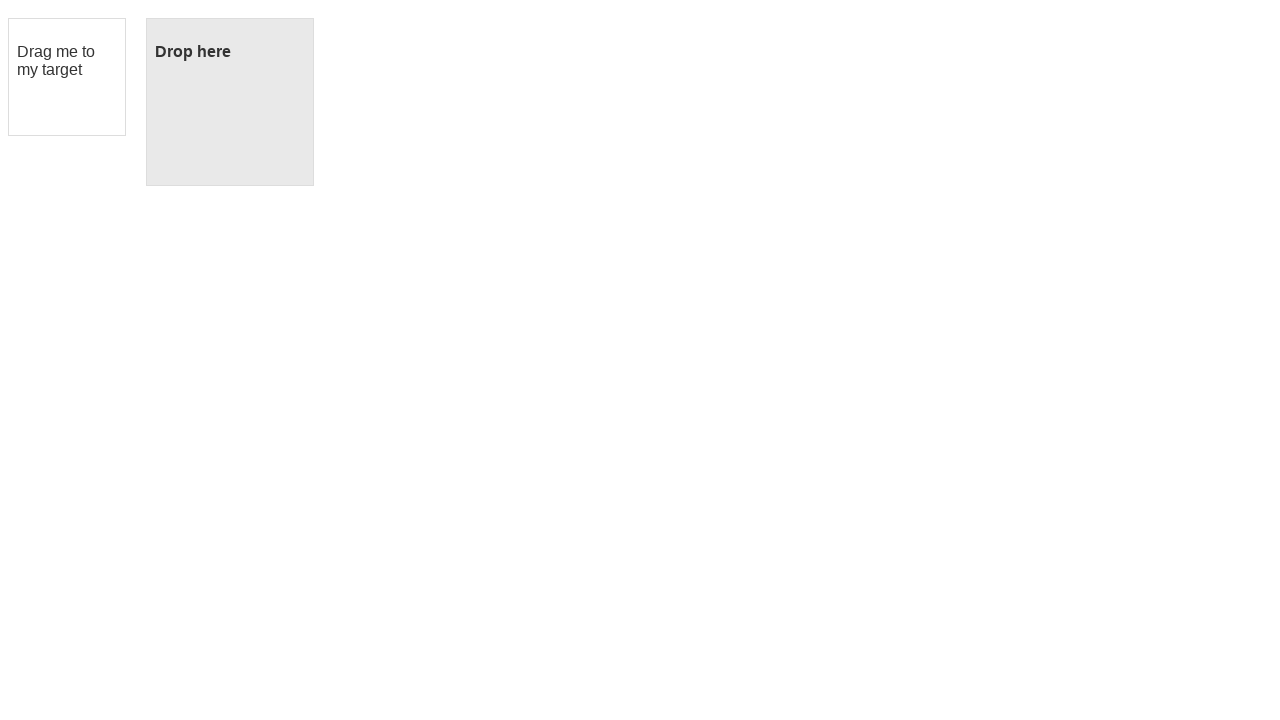

Dragged element from source to target location at (230, 102)
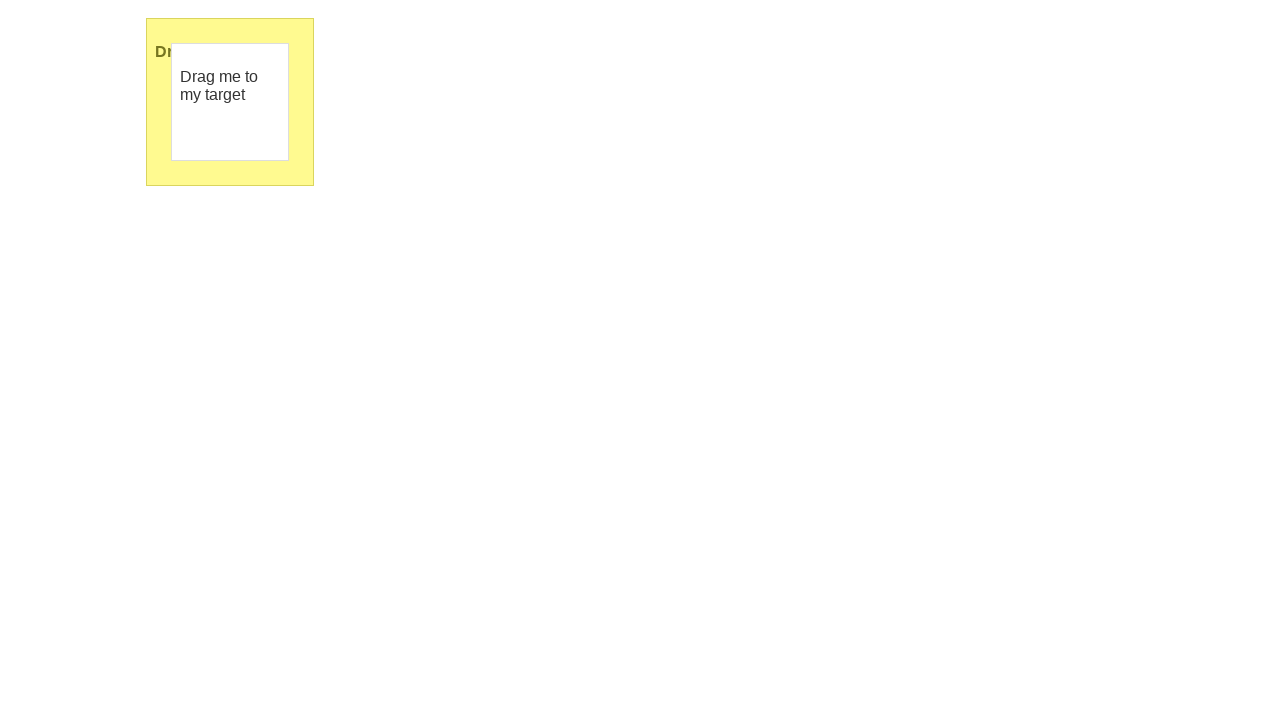

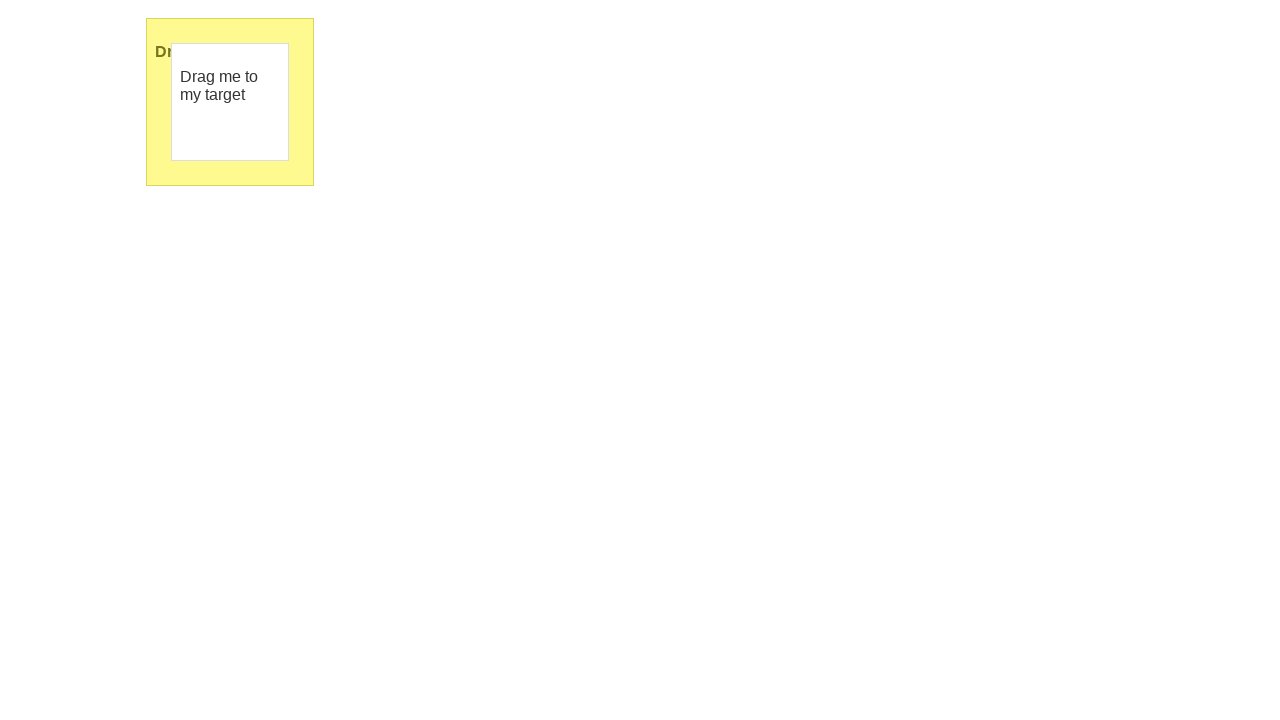